Tests the "New Window" button functionality by clicking it and verifying the new window displays the expected sample page text.

Starting URL: https://demoqa.com/browser-windows

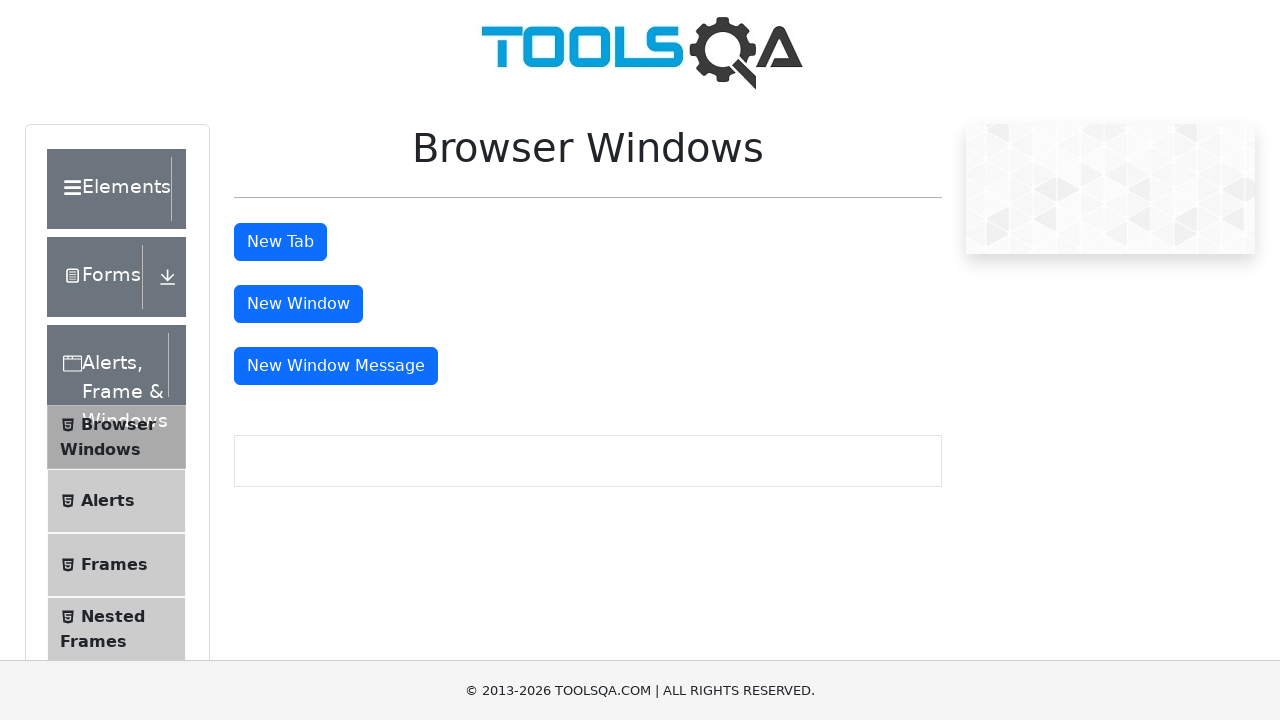

Clicked the 'New Window' button at (298, 304) on #windowButton
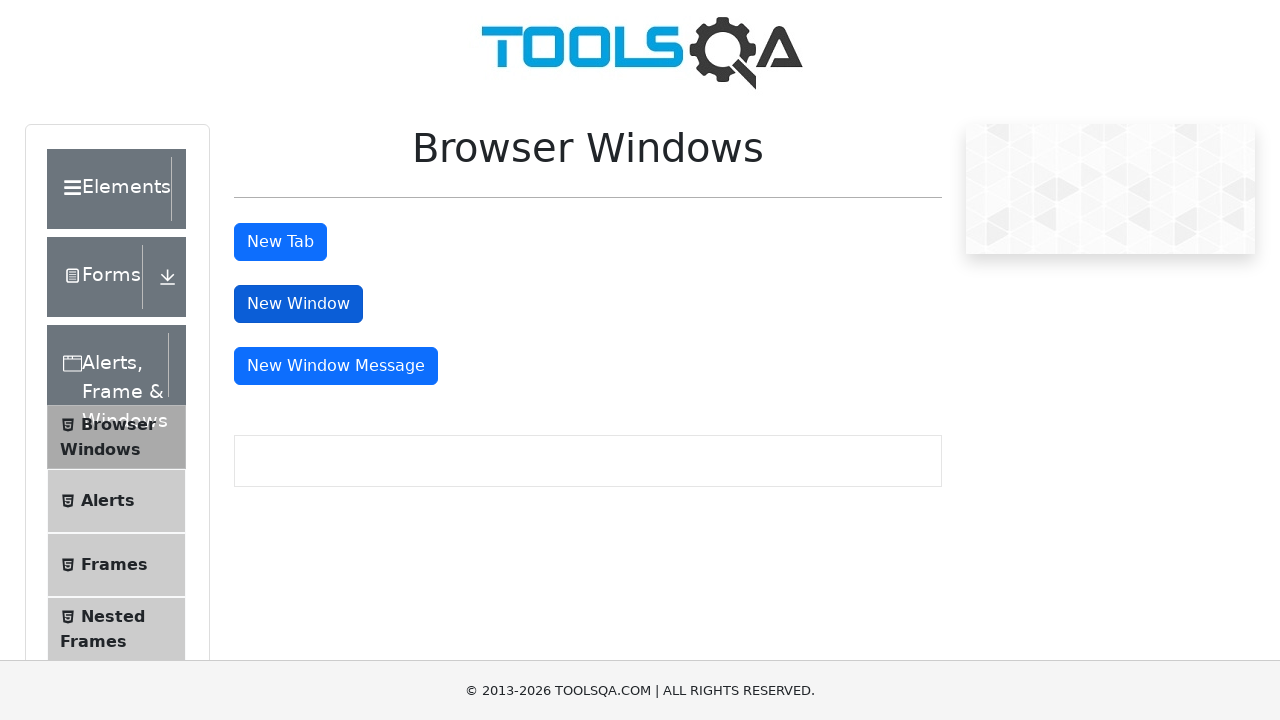

New window page object obtained
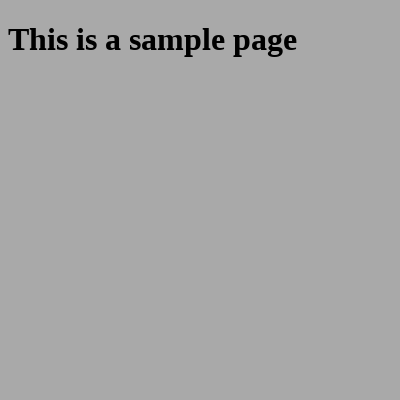

New window finished loading
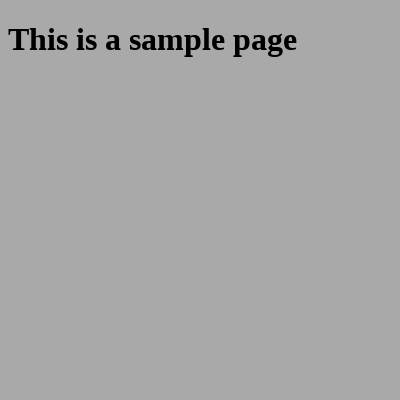

Retrieved sample heading text from new window
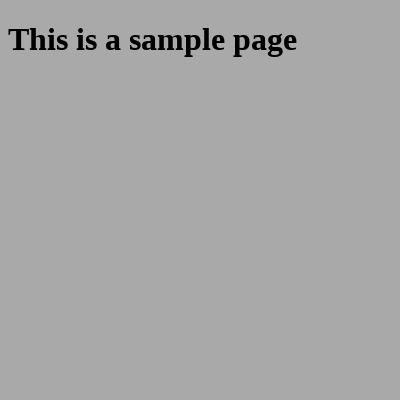

Verified new window displays expected sample page text 'This is a sample page'
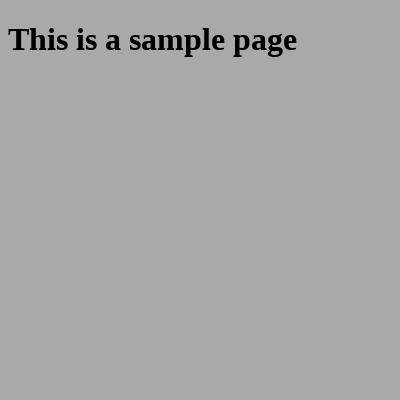

Closed the new window
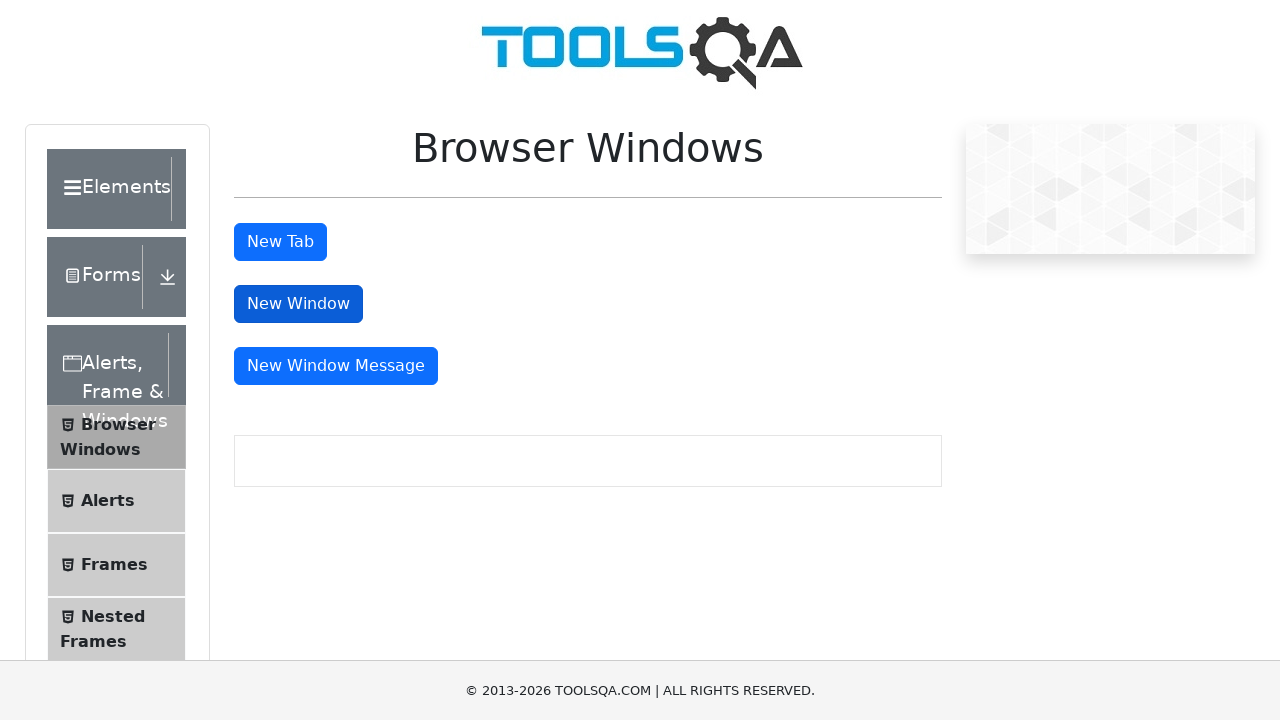

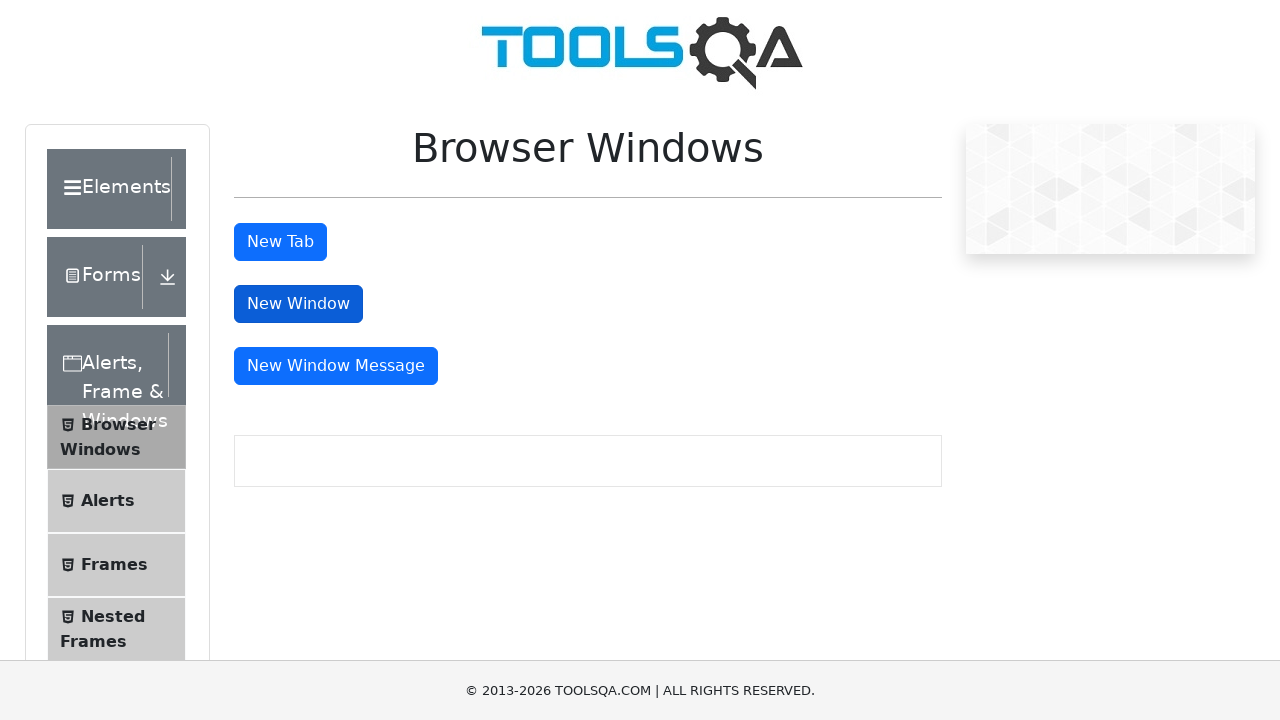